Tests the search functionality on python.org by entering "pycon" in the search box and submitting the form, then verifying results are returned

Starting URL: http://www.python.org

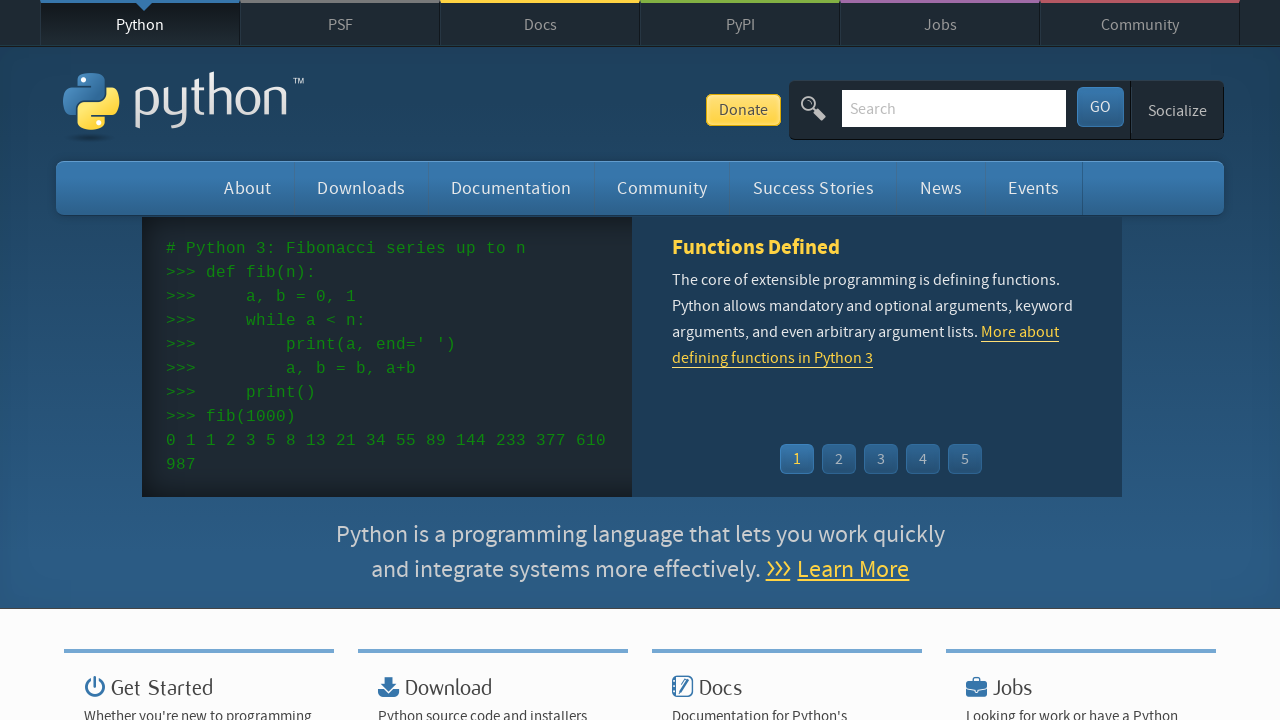

Verified page title contains 'Python'
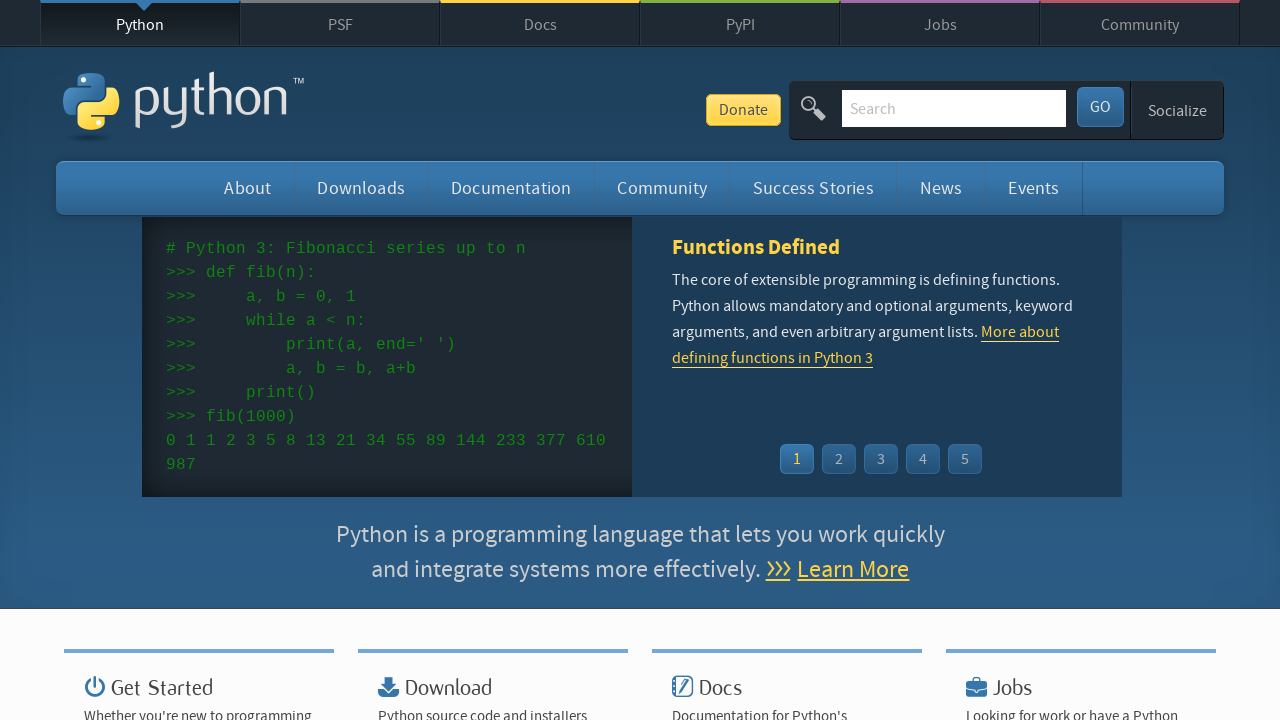

Entered 'pycon' in search box on input[name='q']
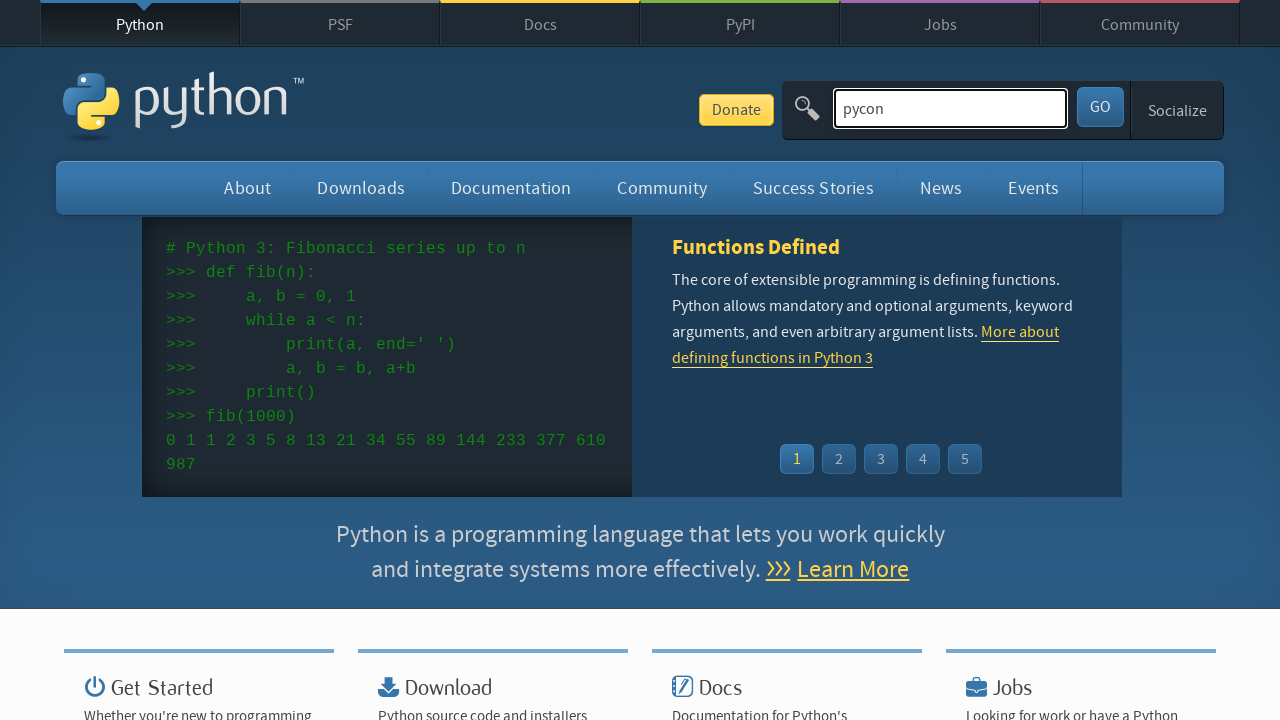

Submitted search form by pressing Enter on input[name='q']
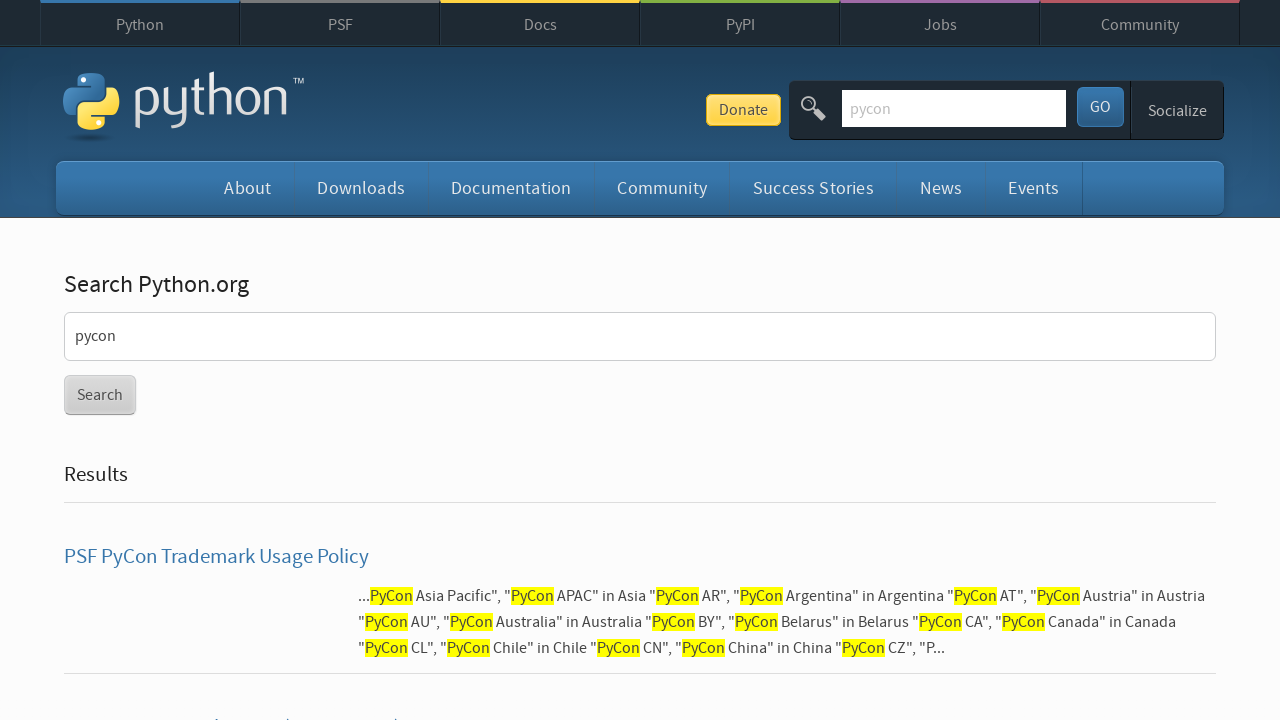

Waited for network to be idle after search submission
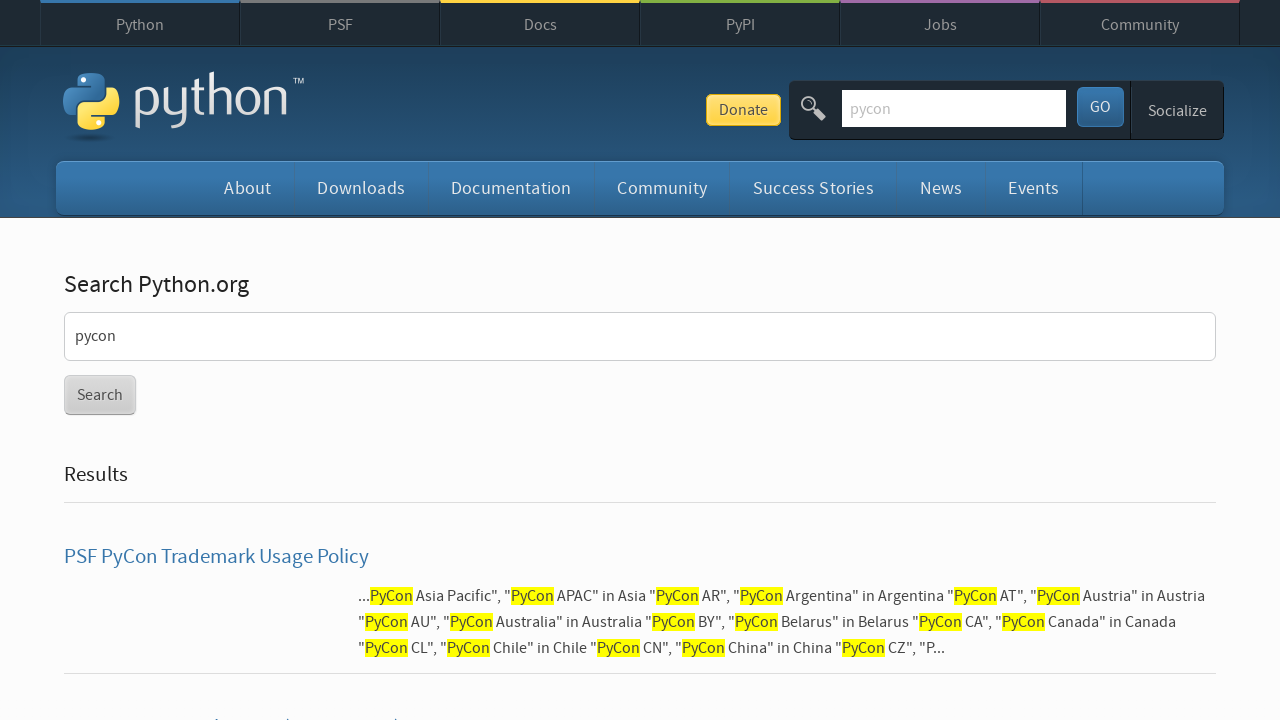

Verified search results were returned (no 'No results found' message)
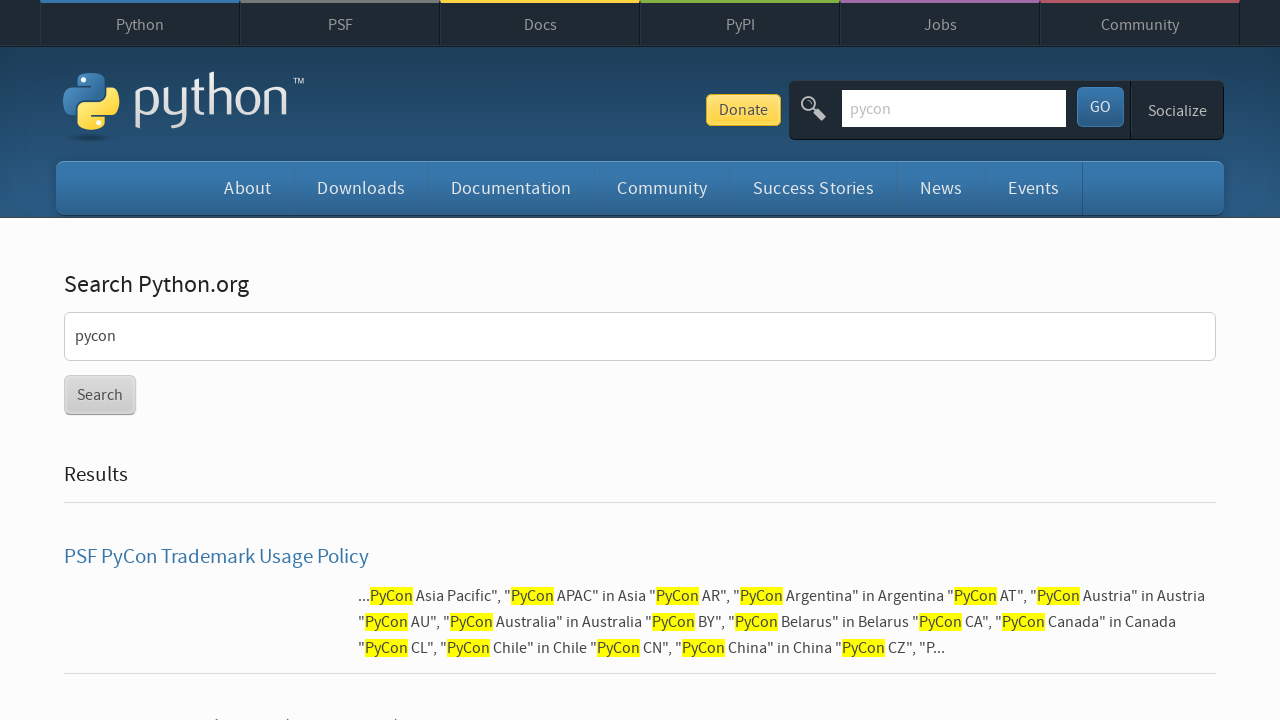

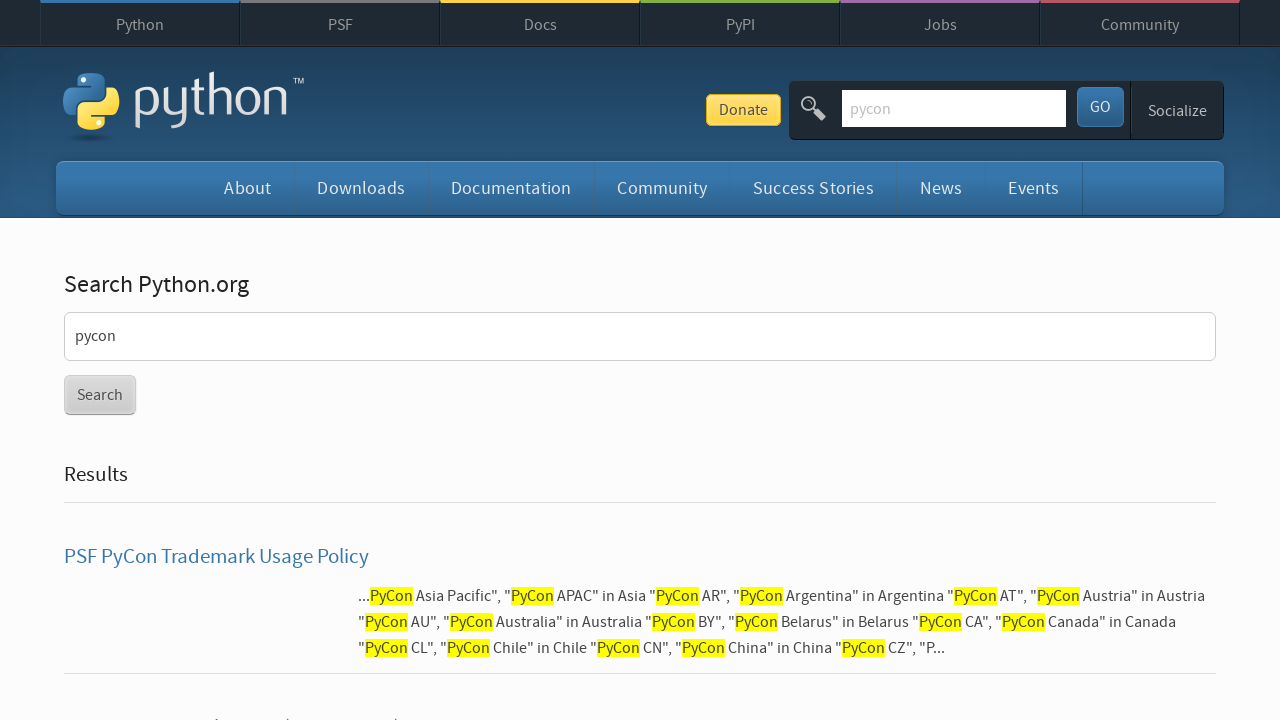